Tests clicking a radio button on a demo page by selecting the "red" radio button option

Starting URL: https://selenium08.blogspot.com/2019/08/radio-buttons.html

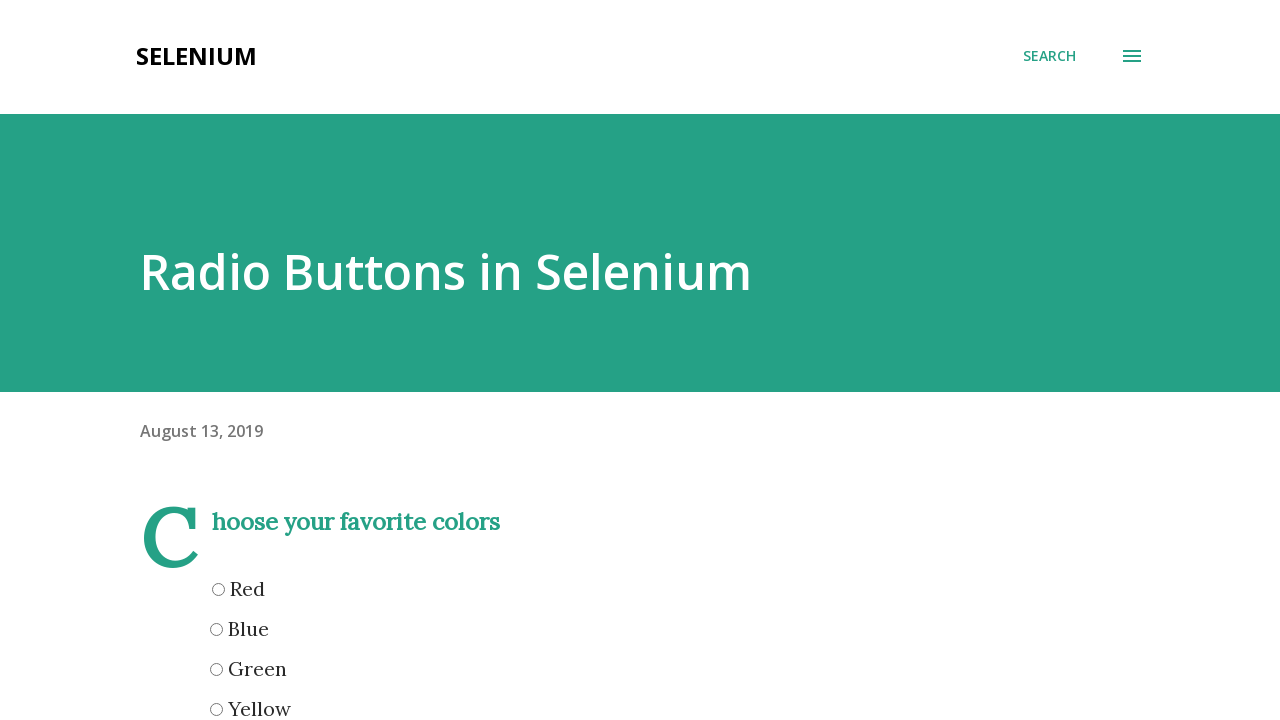

Navigated to radio buttons demo page
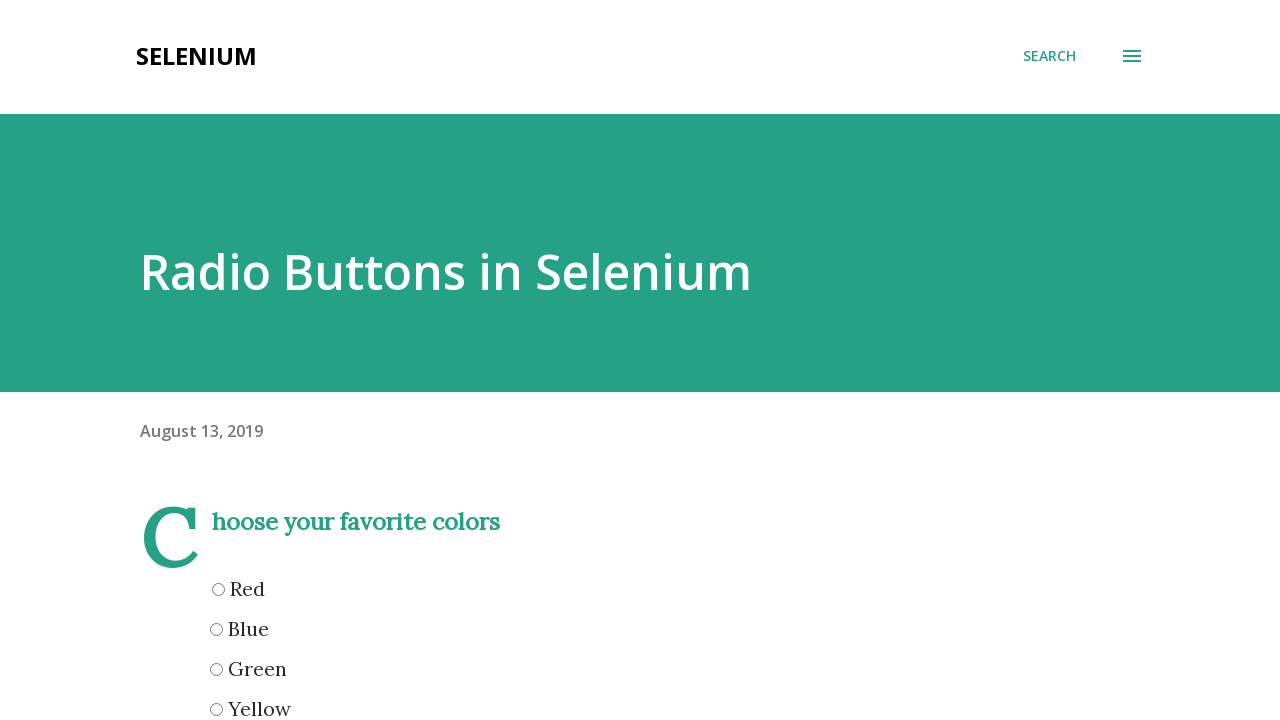

Clicked the 'red' radio button option at (218, 589) on input[name='red']
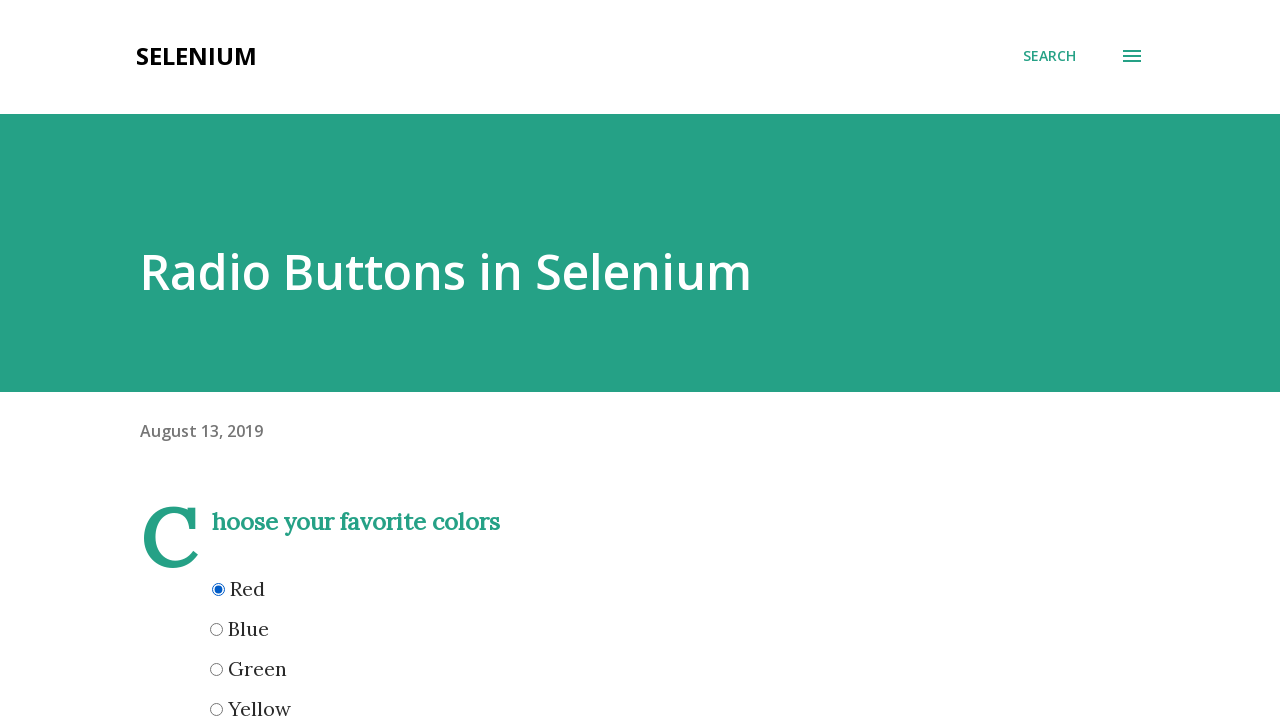

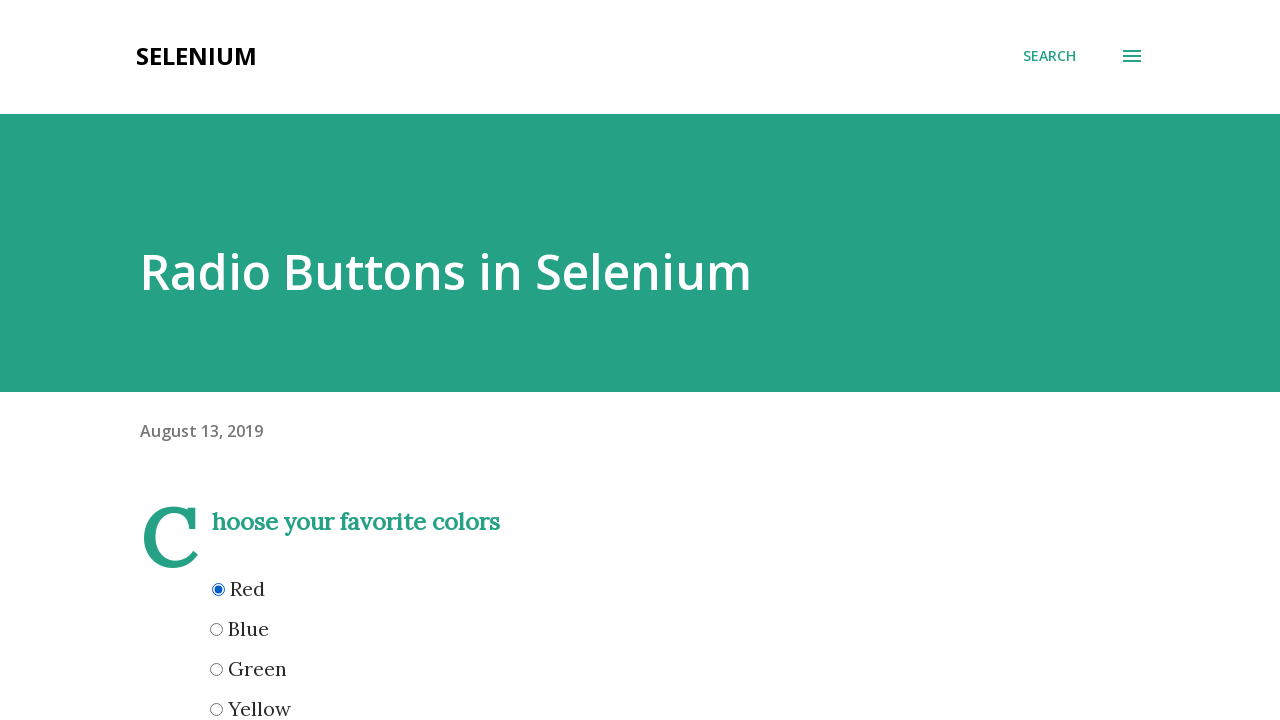